Tests form interactions using relative locators to find and interact with form elements based on their position relative to other elements

Starting URL: https://rahulshettyacademy.com/angularpractice/

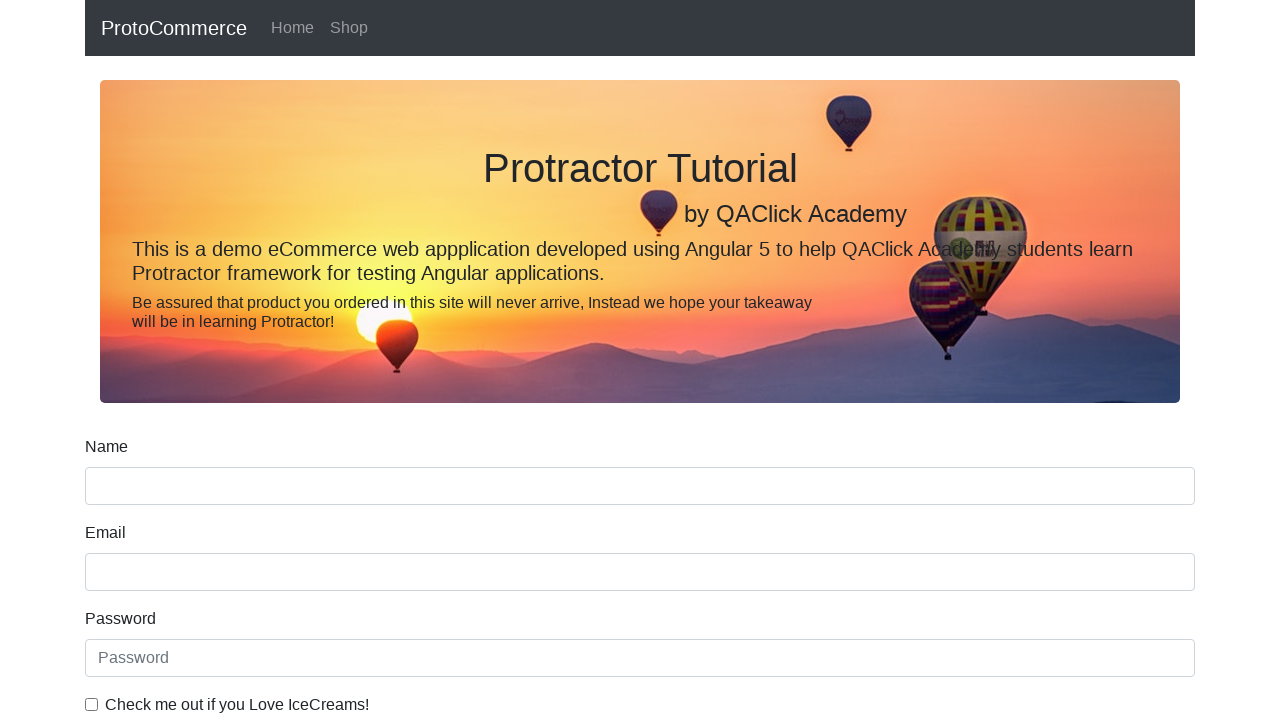

Located the name input field
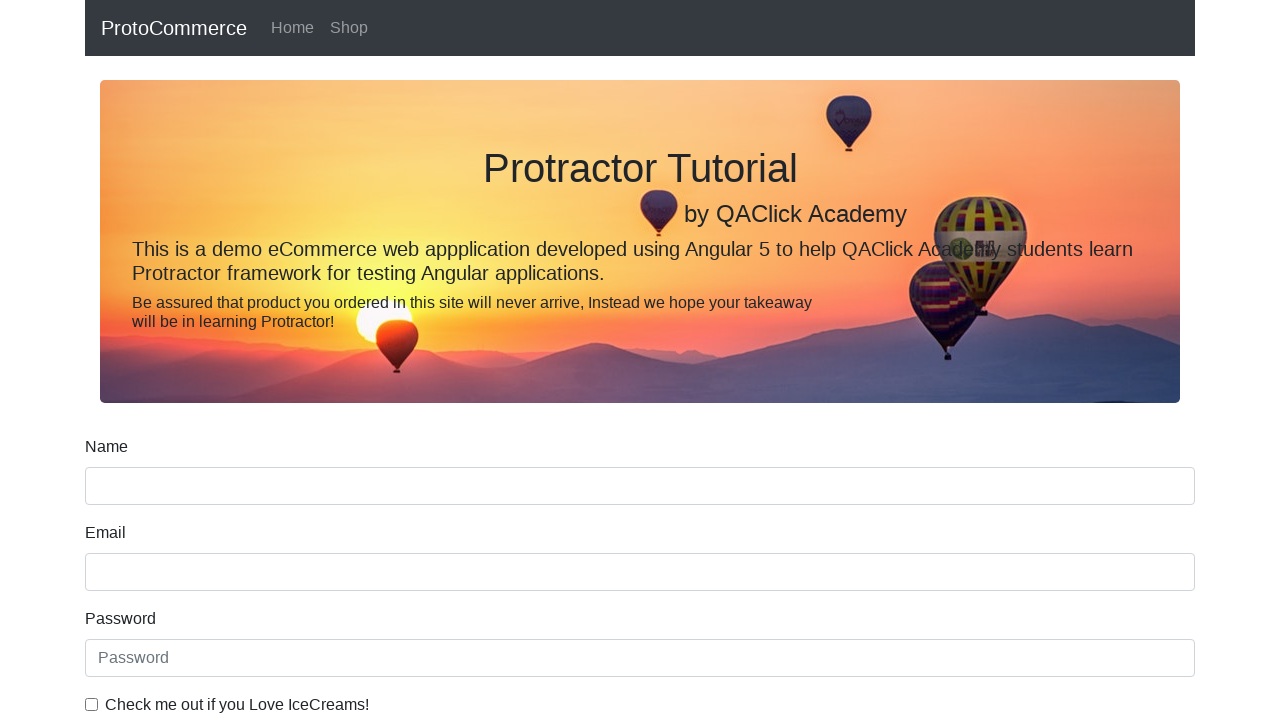

Located the name label using relative positioning
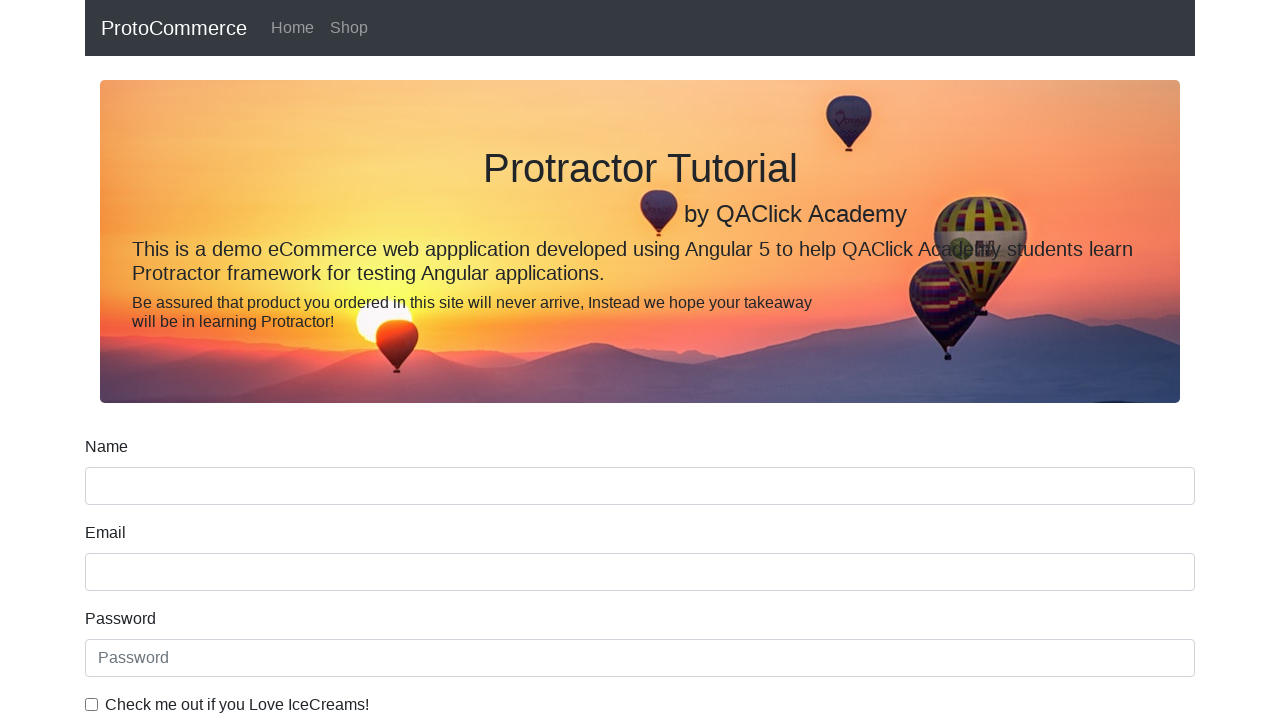

Located the Date of Birth label
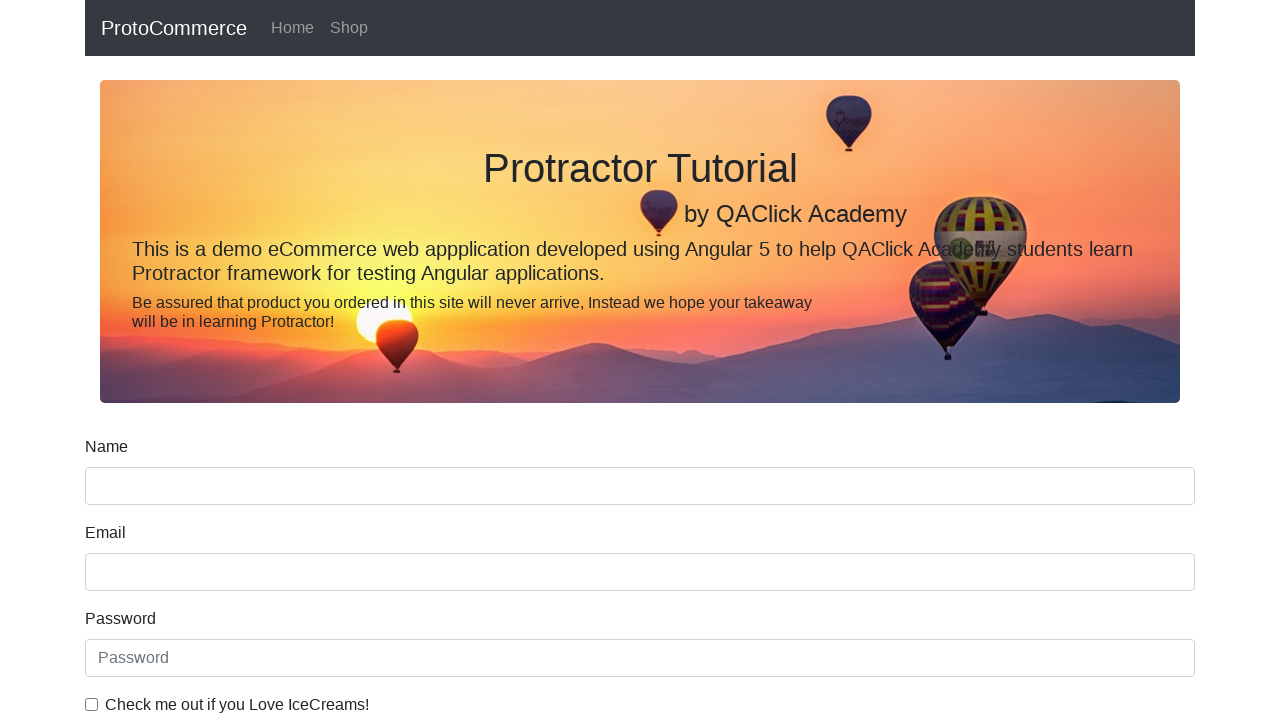

Clicked on the date input field below the Date of Birth label at (640, 412) on input[name='bday']
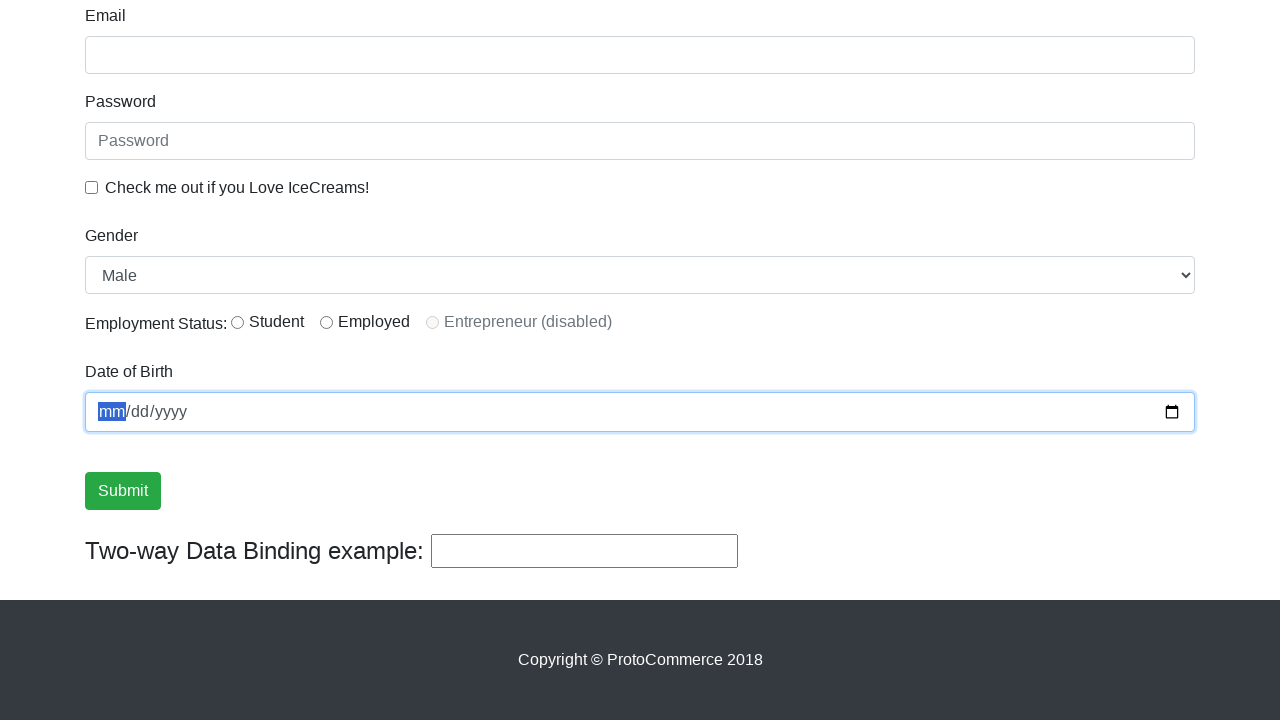

Located the ice cream checkbox label
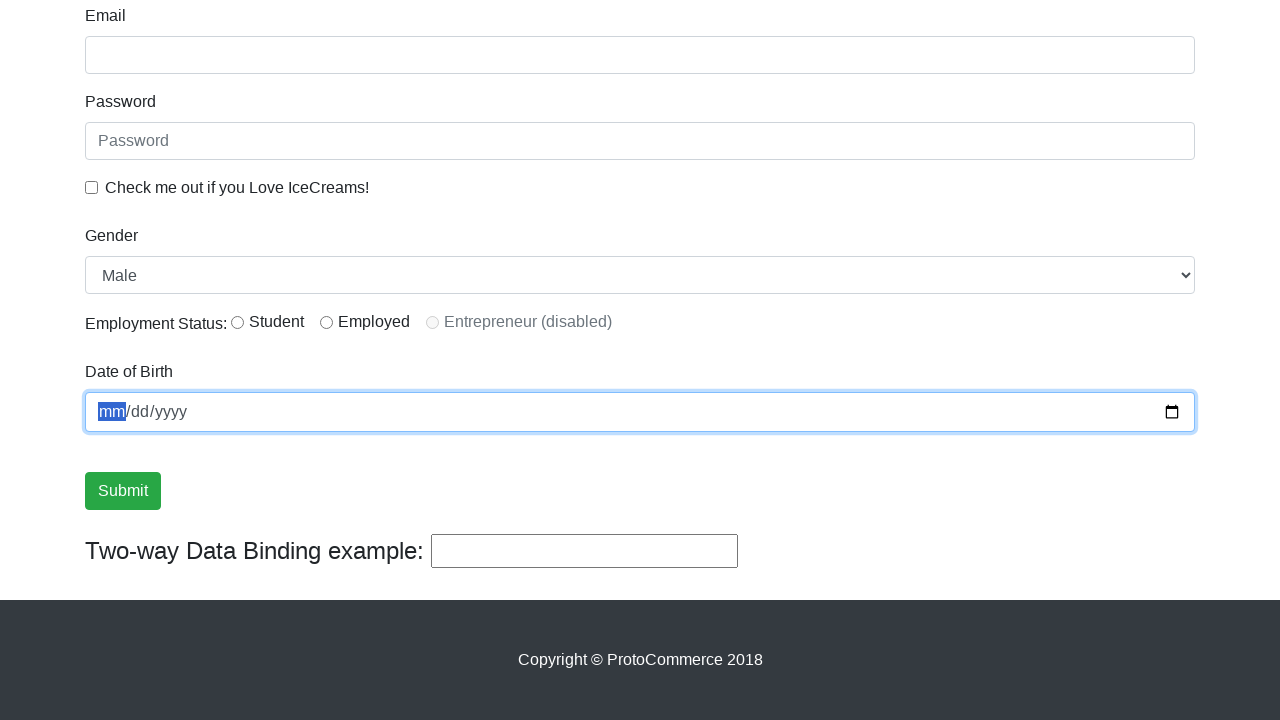

Clicked the ice cream checkbox at (92, 187) on #exampleCheck1
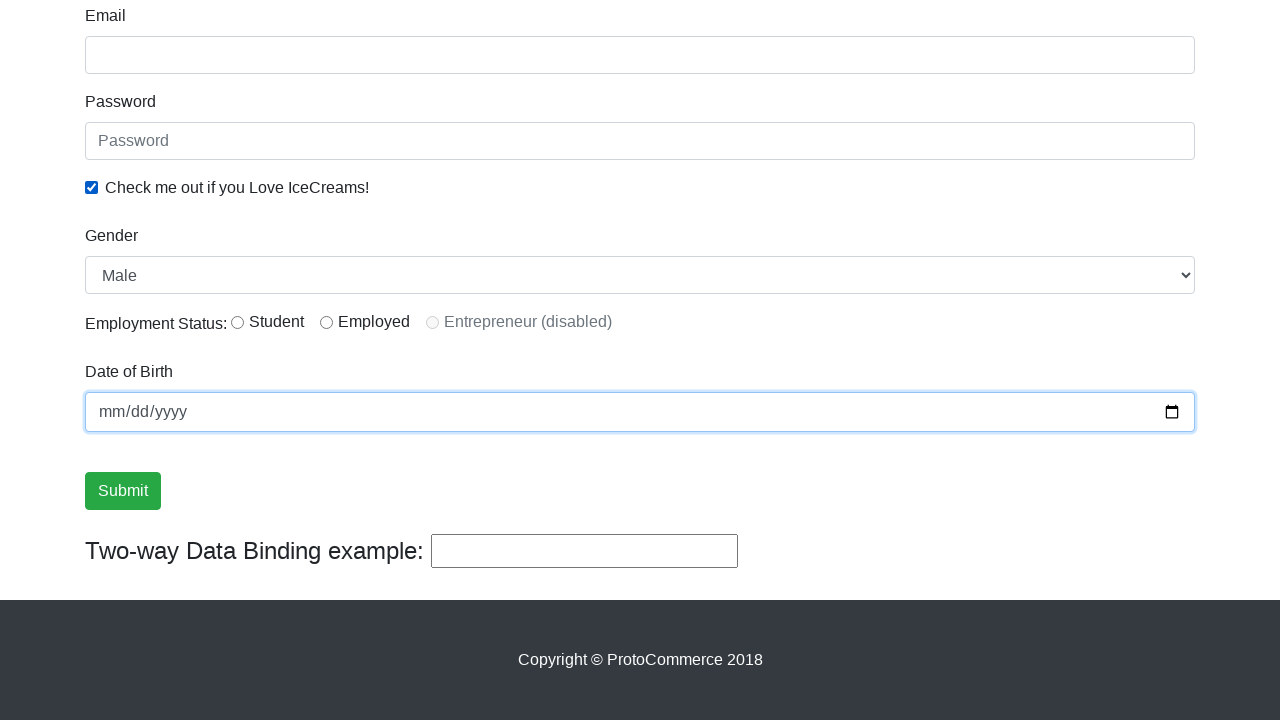

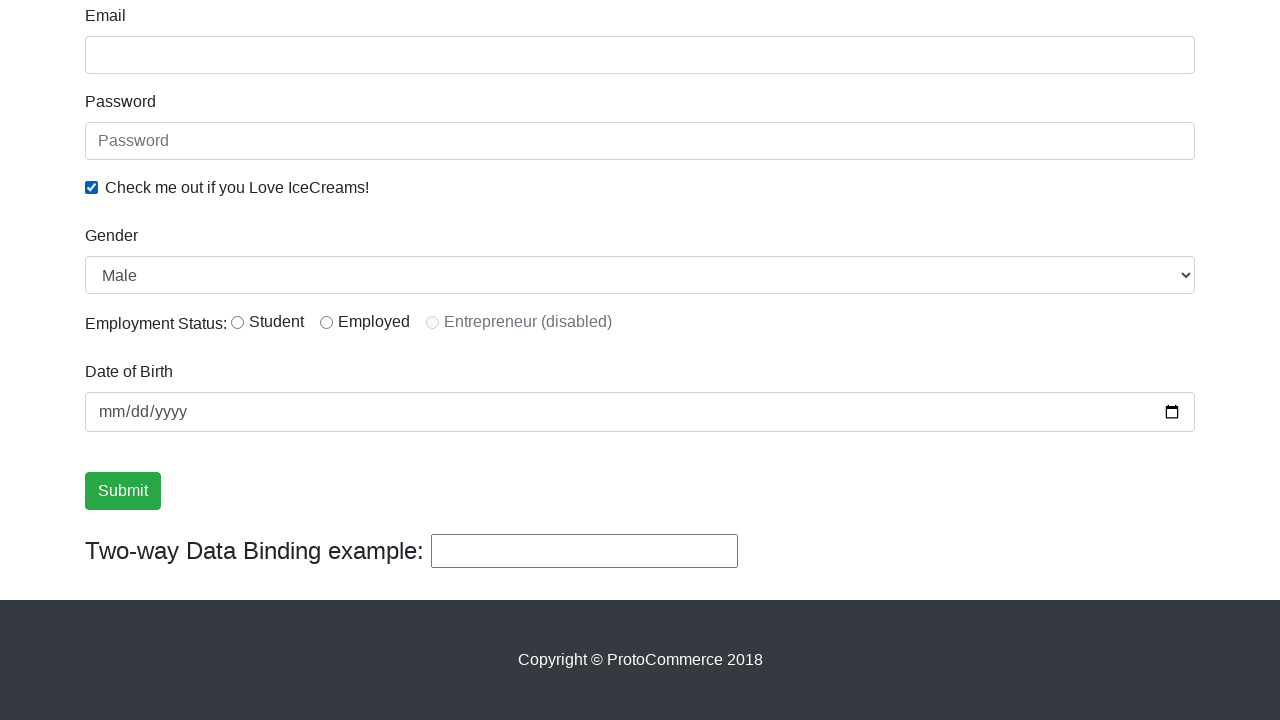